Tests various alert dialogs including simple alerts, confirmations, and prompts

Starting URL: http://uitestingplayground.com/alerts

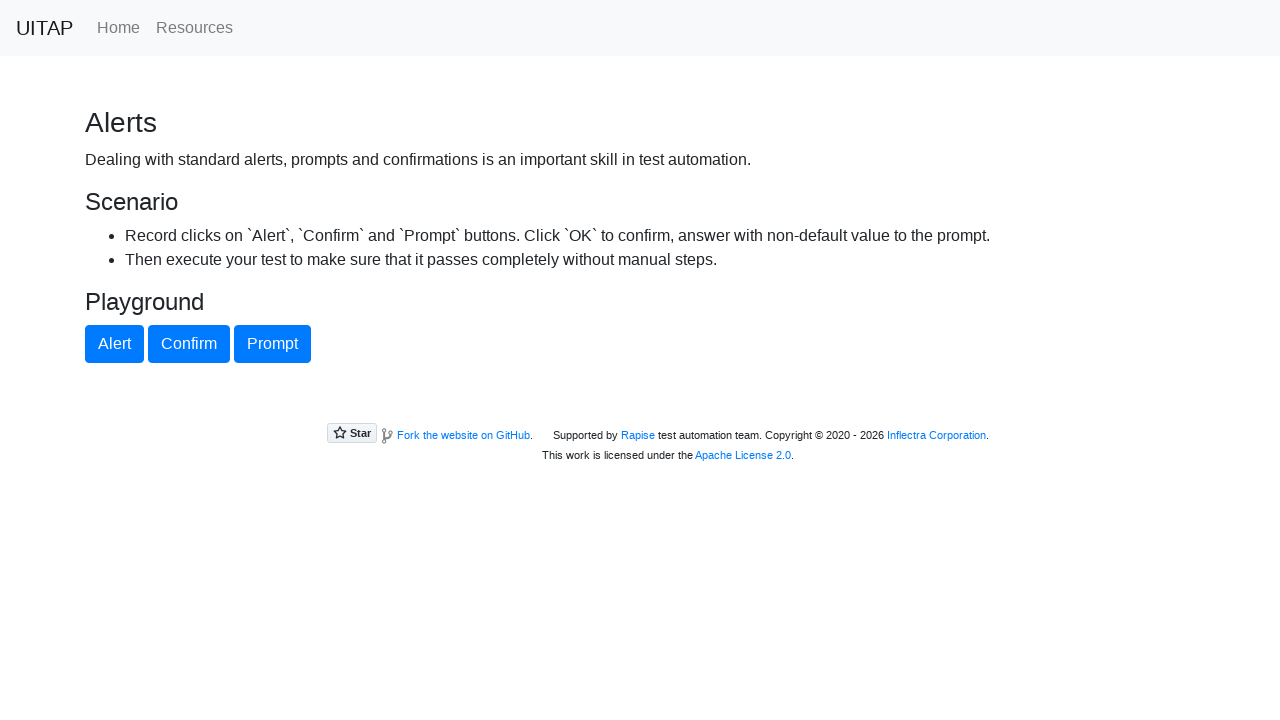

Set up dialog handler to accept simple alerts
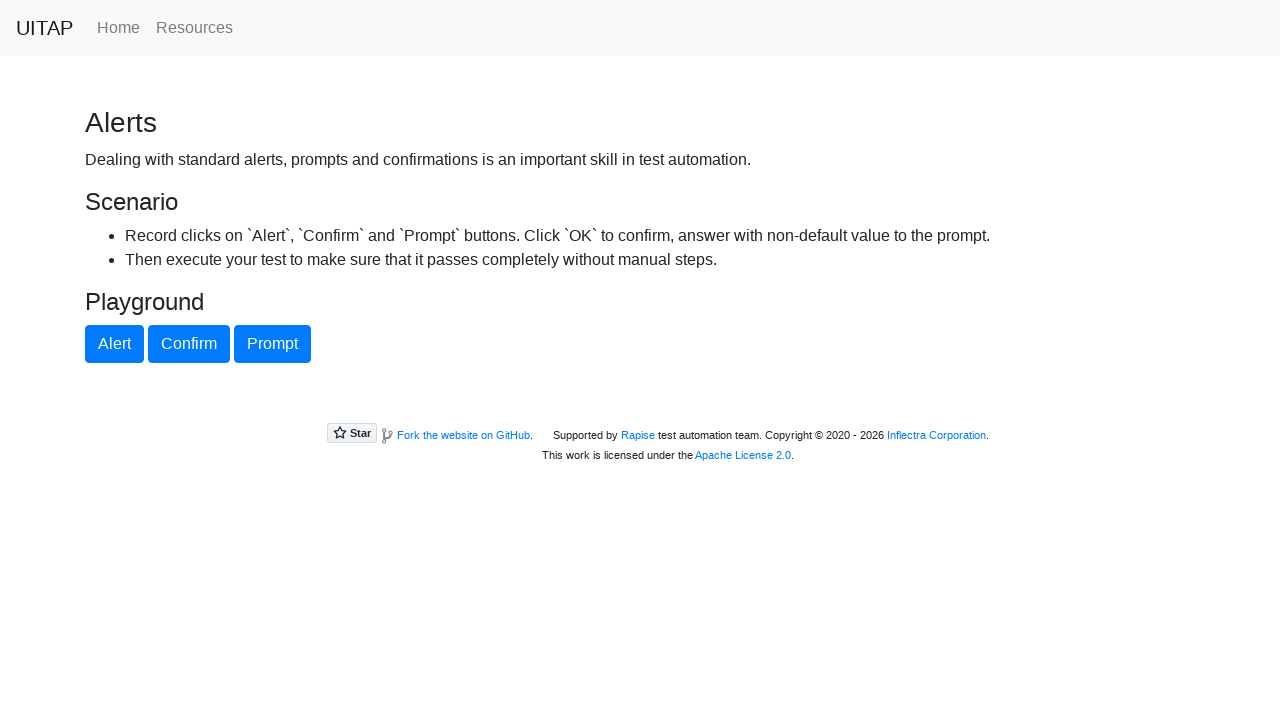

Clicked alert button and accepted simple alert dialog at (114, 344) on #alertButton
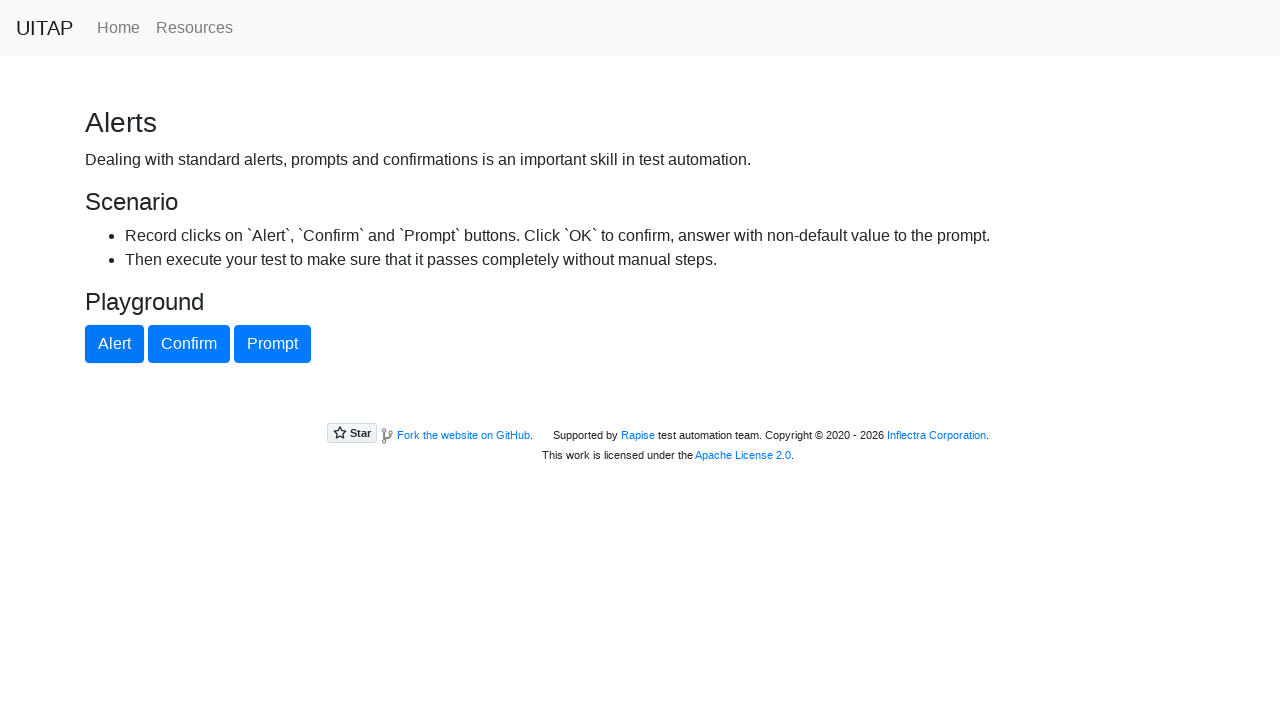

Clicked confirm button and accepted confirmation dialog at (189, 344) on #confirmButton
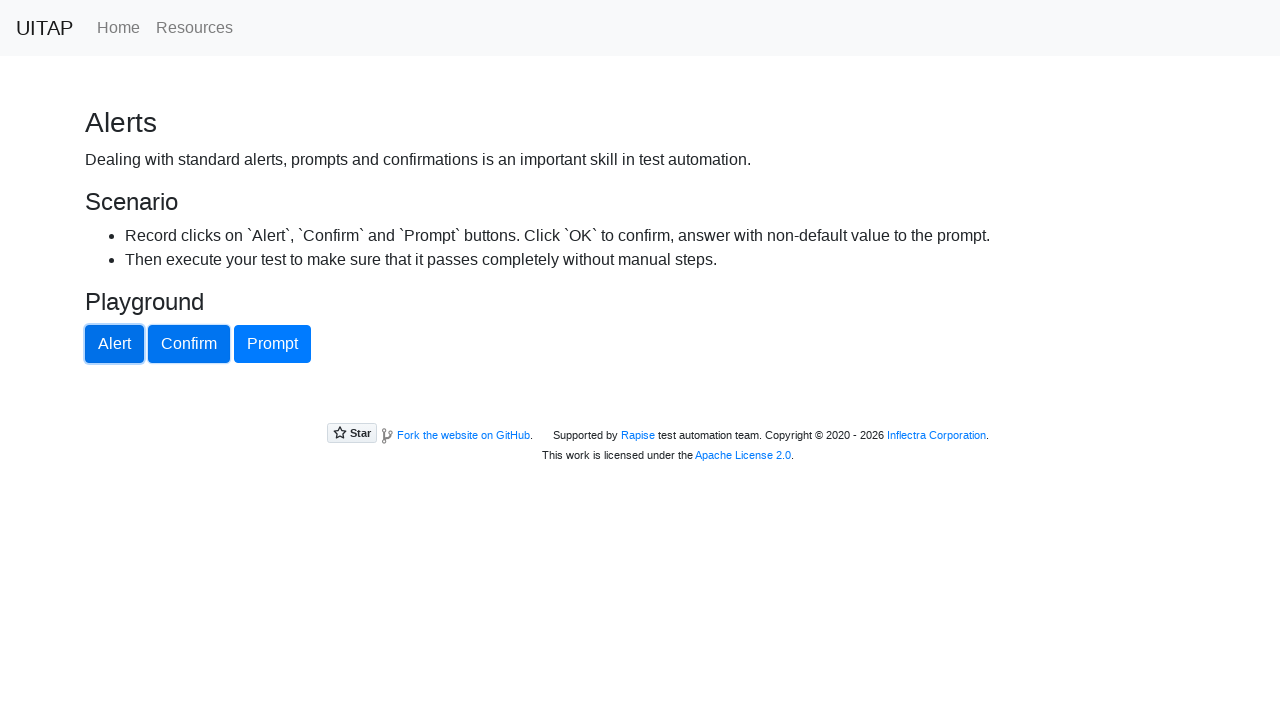

Set up dialog handler to handle prompt with text input 'bat'
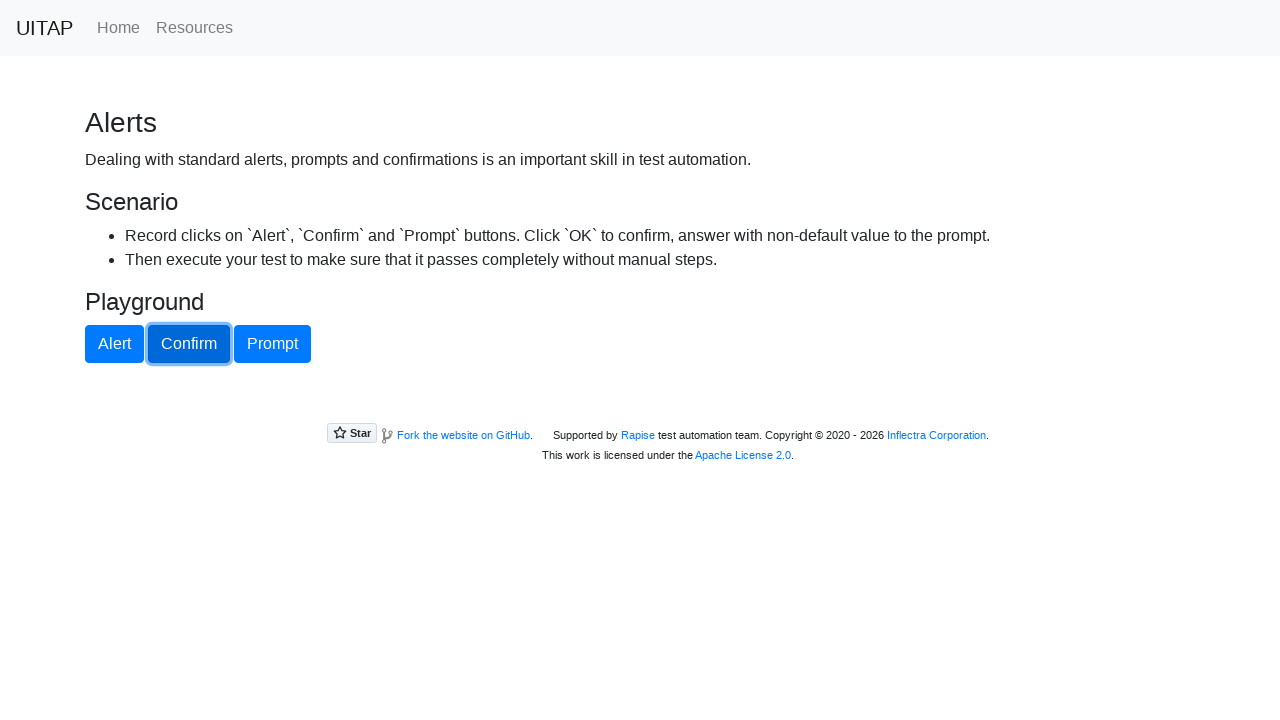

Clicked prompt button and accepted prompt dialog with input 'bat' at (272, 344) on #promptButton
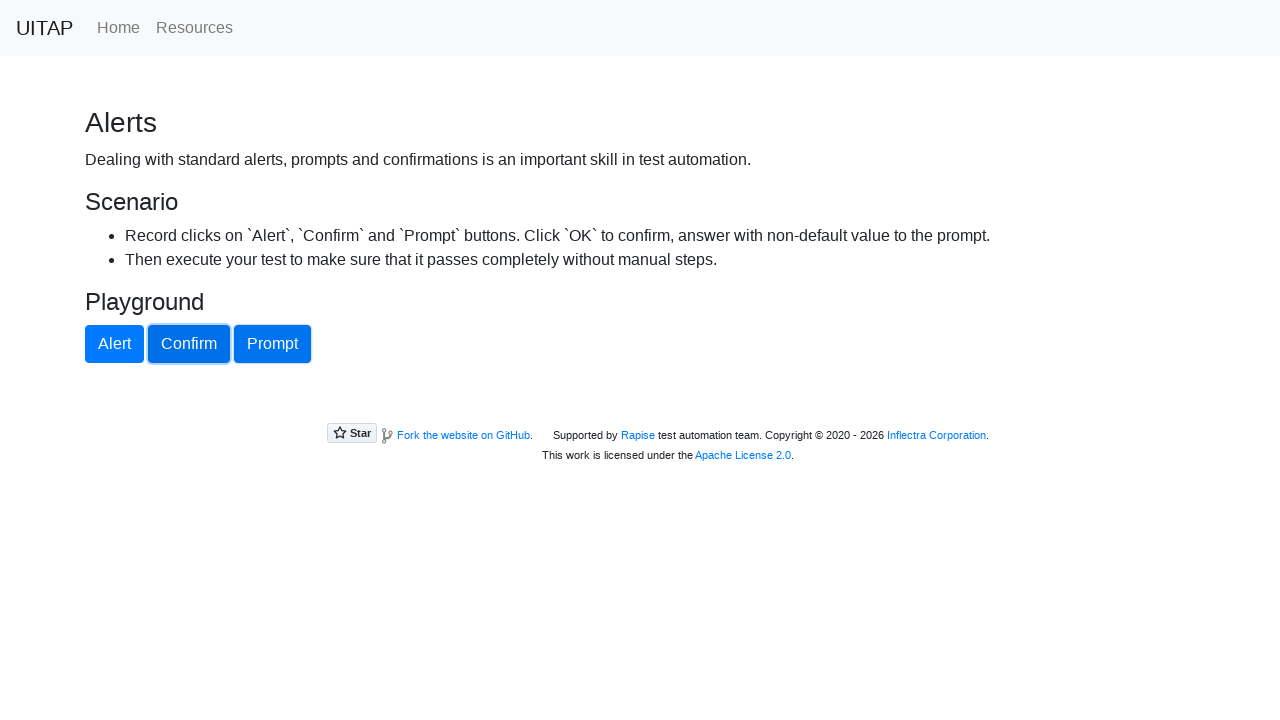

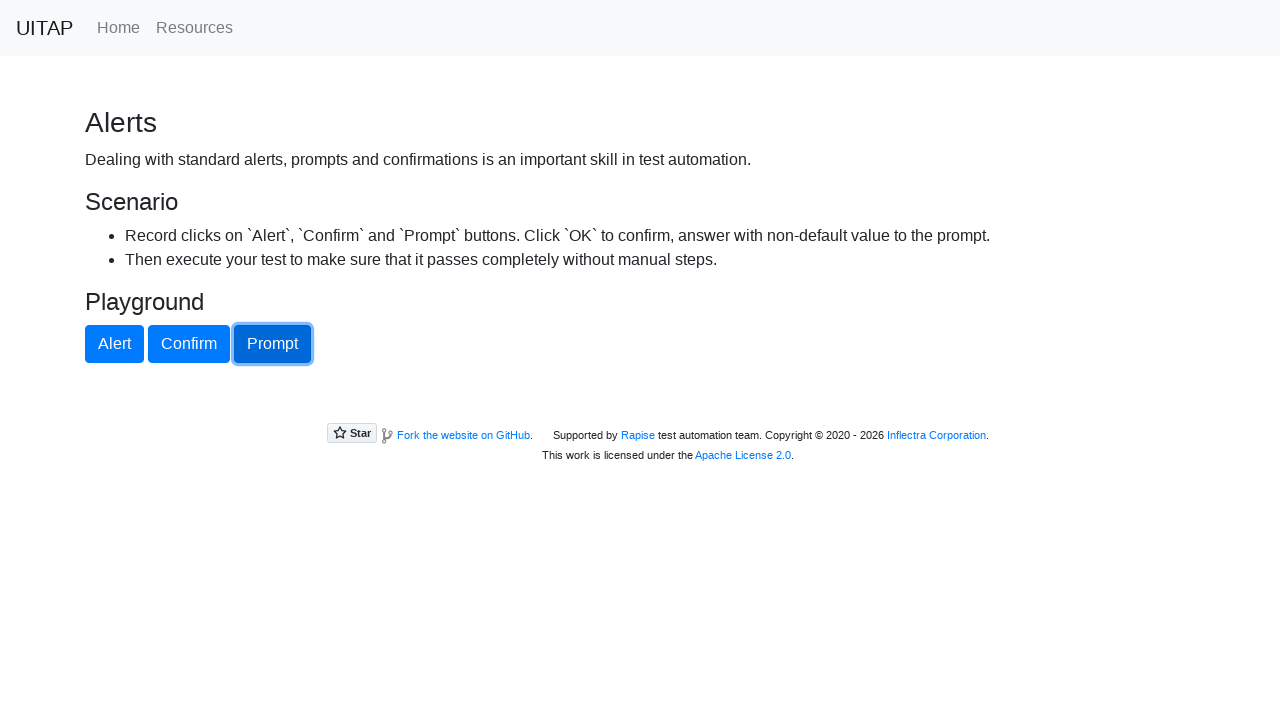